Tests JavaScript alert handling by clicking a button that triggers an alert and accepting the dialog

Starting URL: https://the-internet.herokuapp.com/javascript_alerts

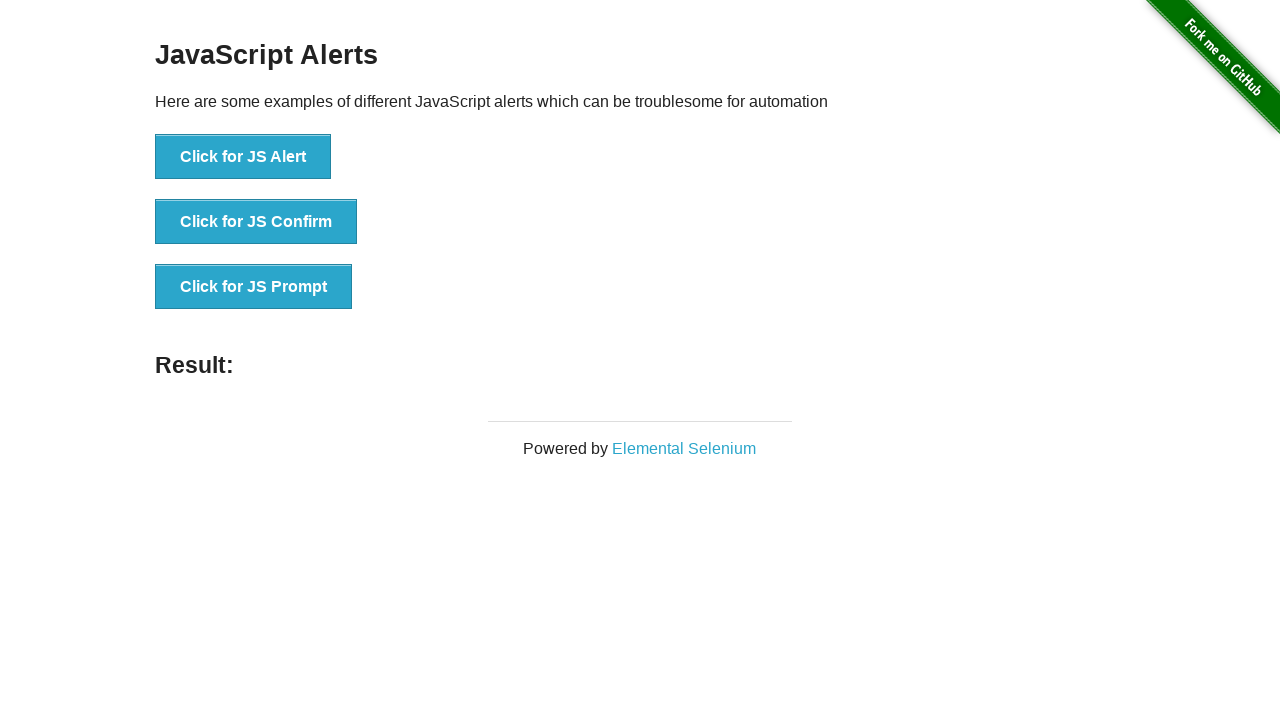

Set up dialog handler to accept alerts
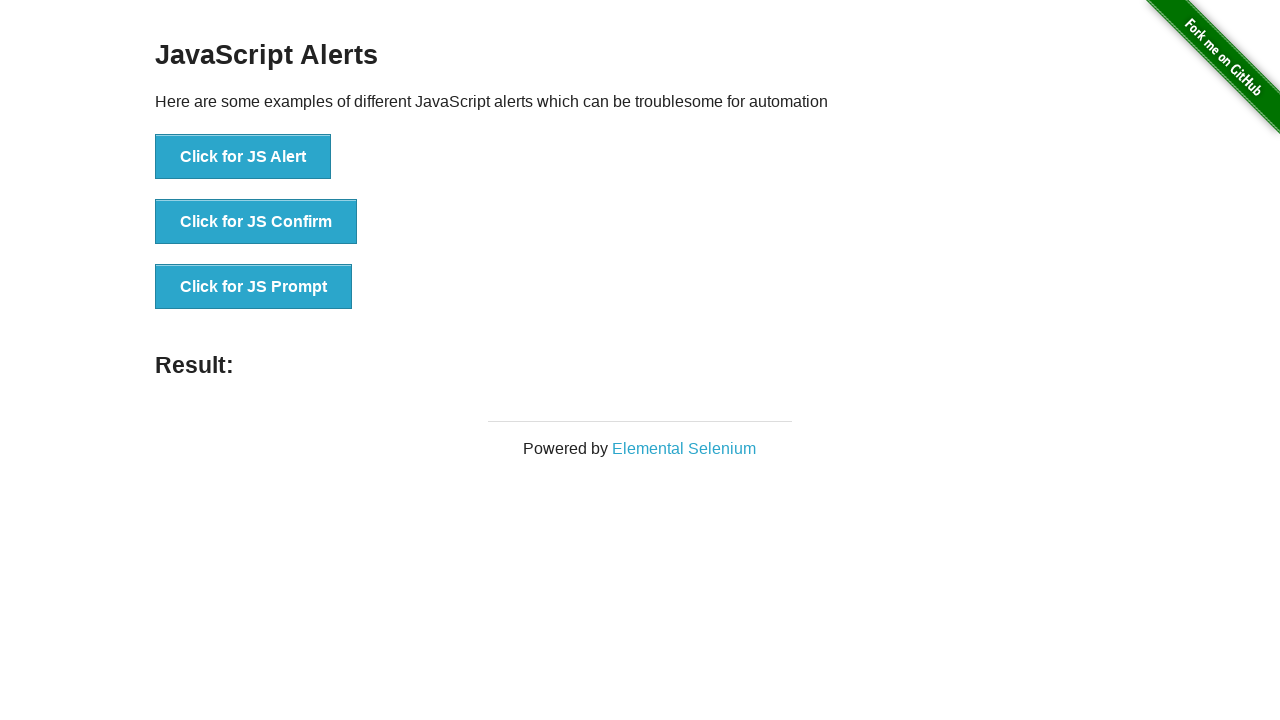

Clicked button to trigger JavaScript alert at (243, 157) on xpath=//button[text()='Click for JS Alert']
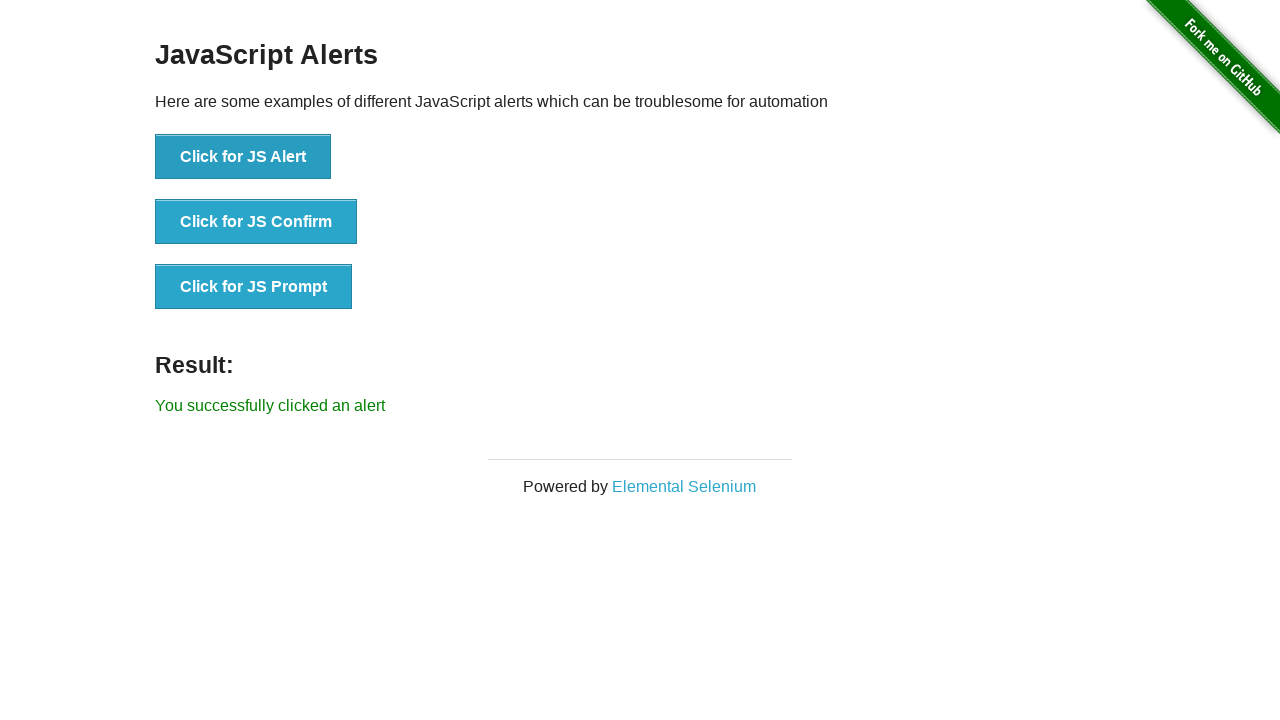

Alert was accepted and result message appeared
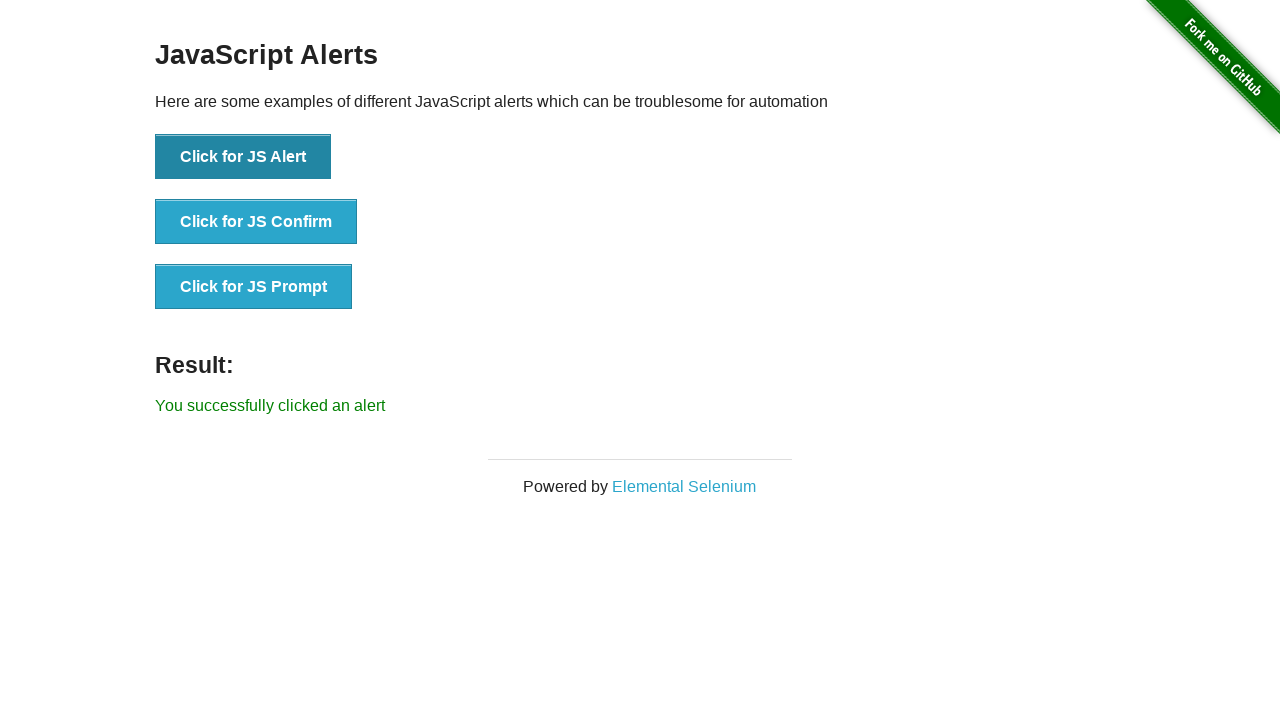

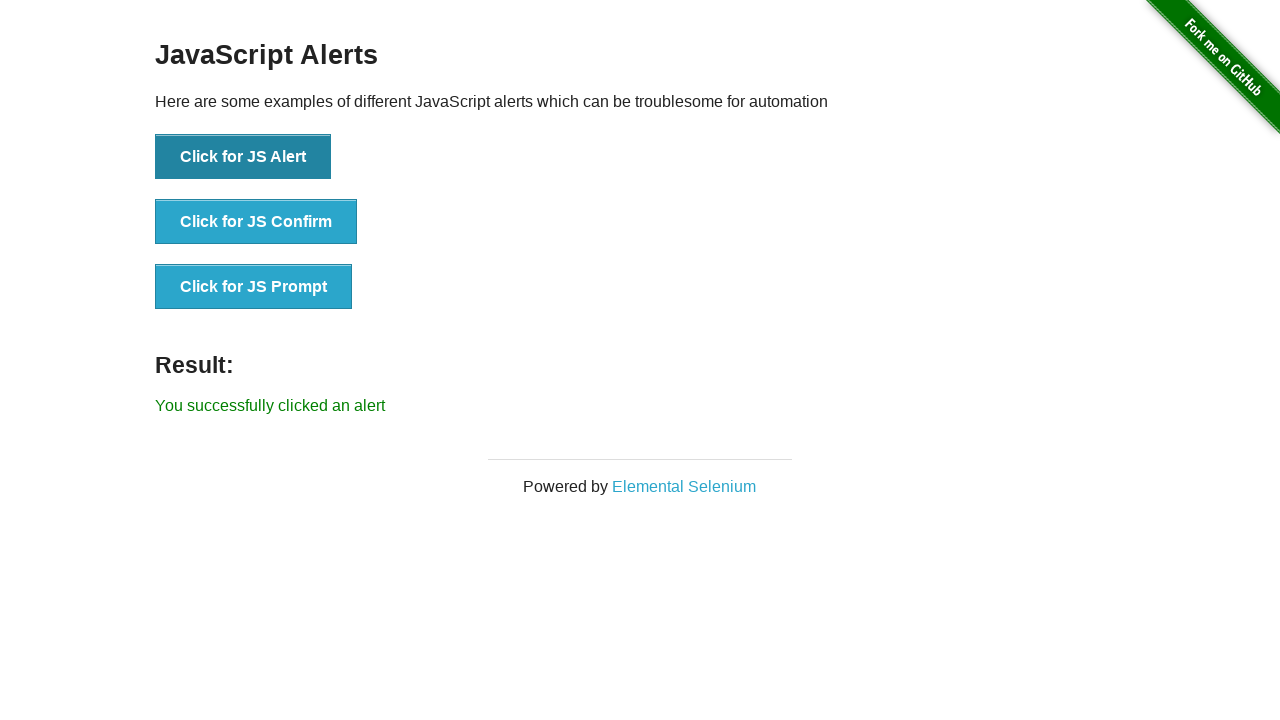